Tests right-click context menu functionality by right-clicking on a button, selecting 'Copy' from the context menu, and dismissing the resulting alert

Starting URL: https://swisnl.github.io/jQuery-contextMenu/demo.html

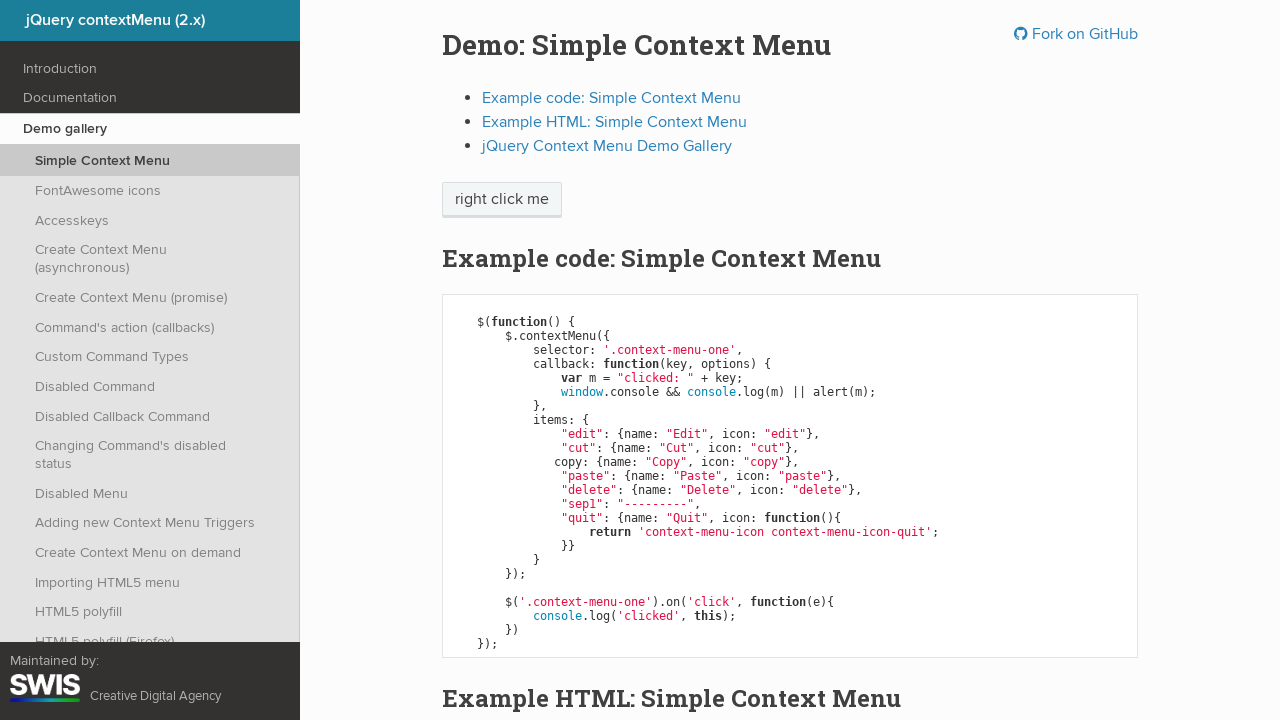

Located the context menu button element
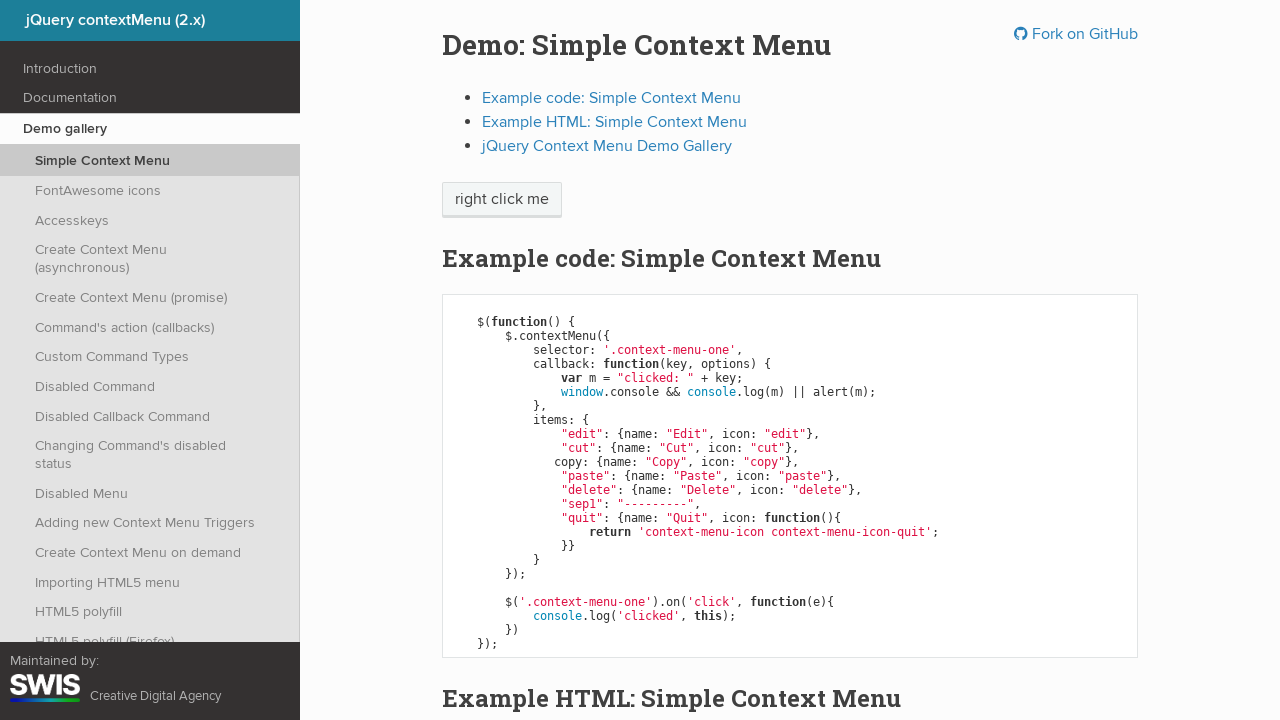

Right-clicked on the context menu button at (502, 200) on xpath=//span[@class='context-menu-one btn btn-neutral']
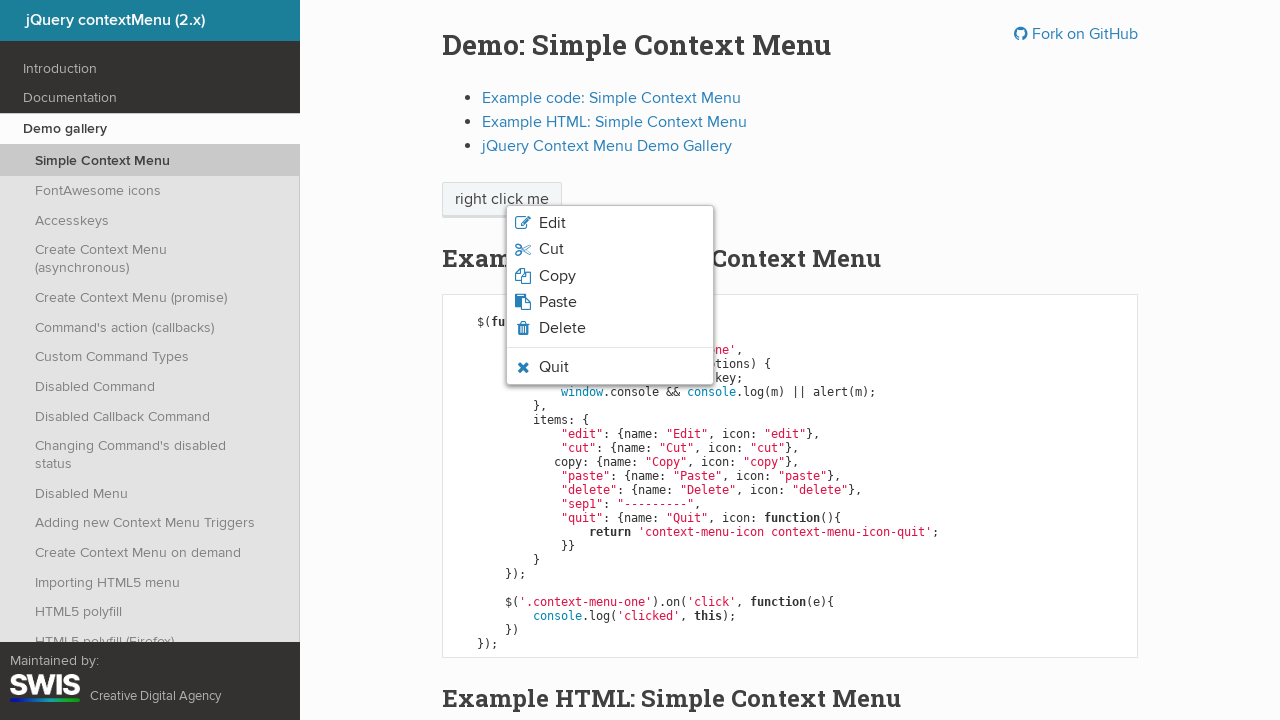

Selected 'Copy' from the context menu at (557, 276) on xpath=//span[normalize-space()='Copy']
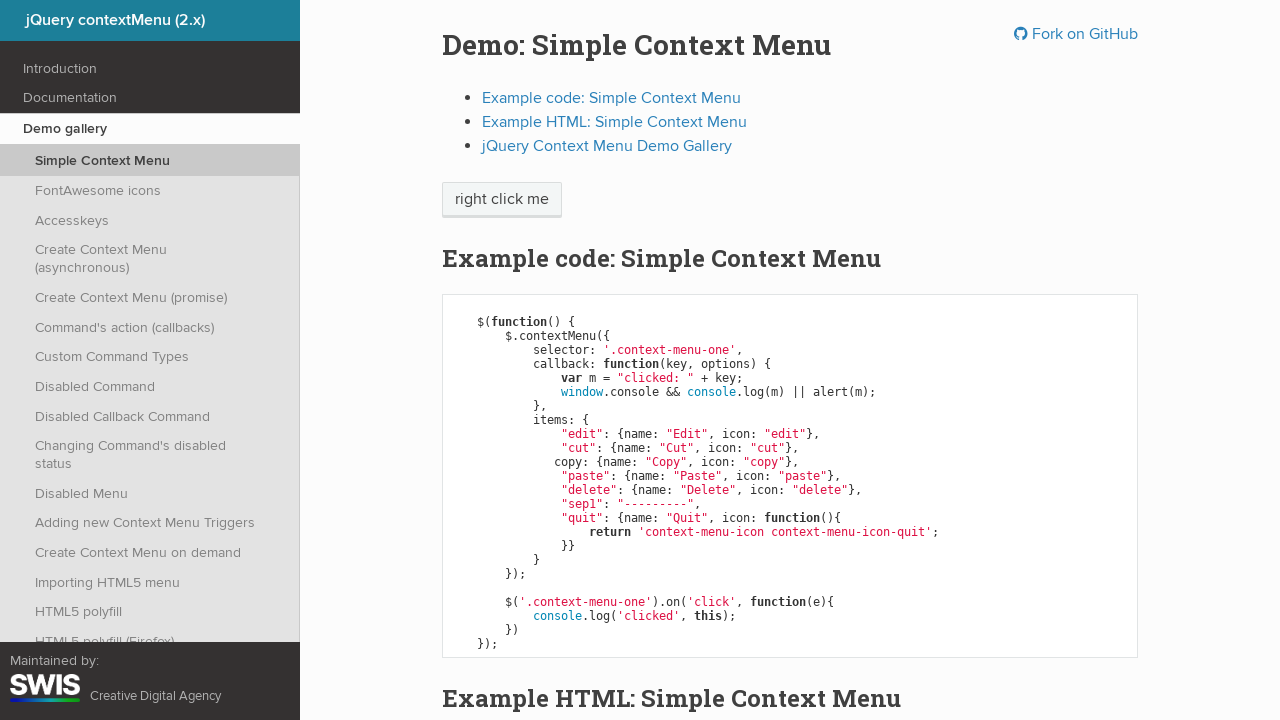

Set up dialog handler to dismiss alerts
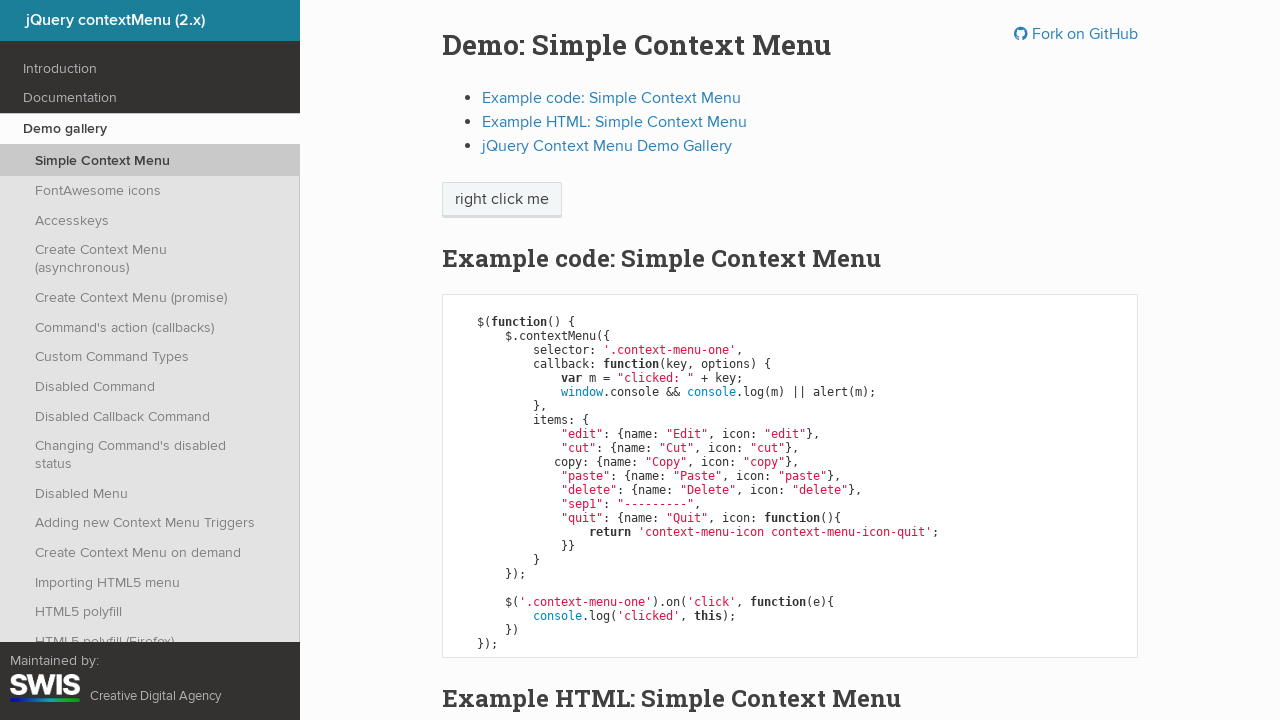

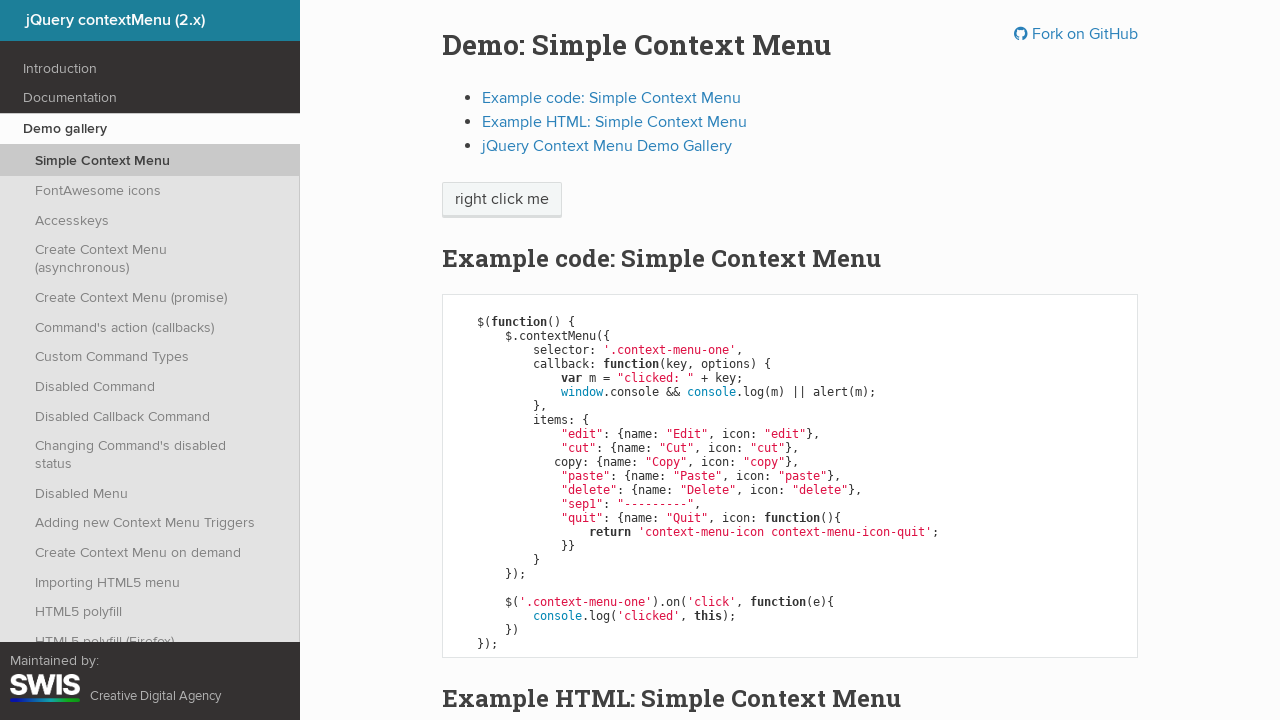